Tests the EMI calculator by clicking on personal loan tab and adjusting loan amount, interest rate, and loan term sliders using drag and drop actions

Starting URL: https://emicalculator.net/

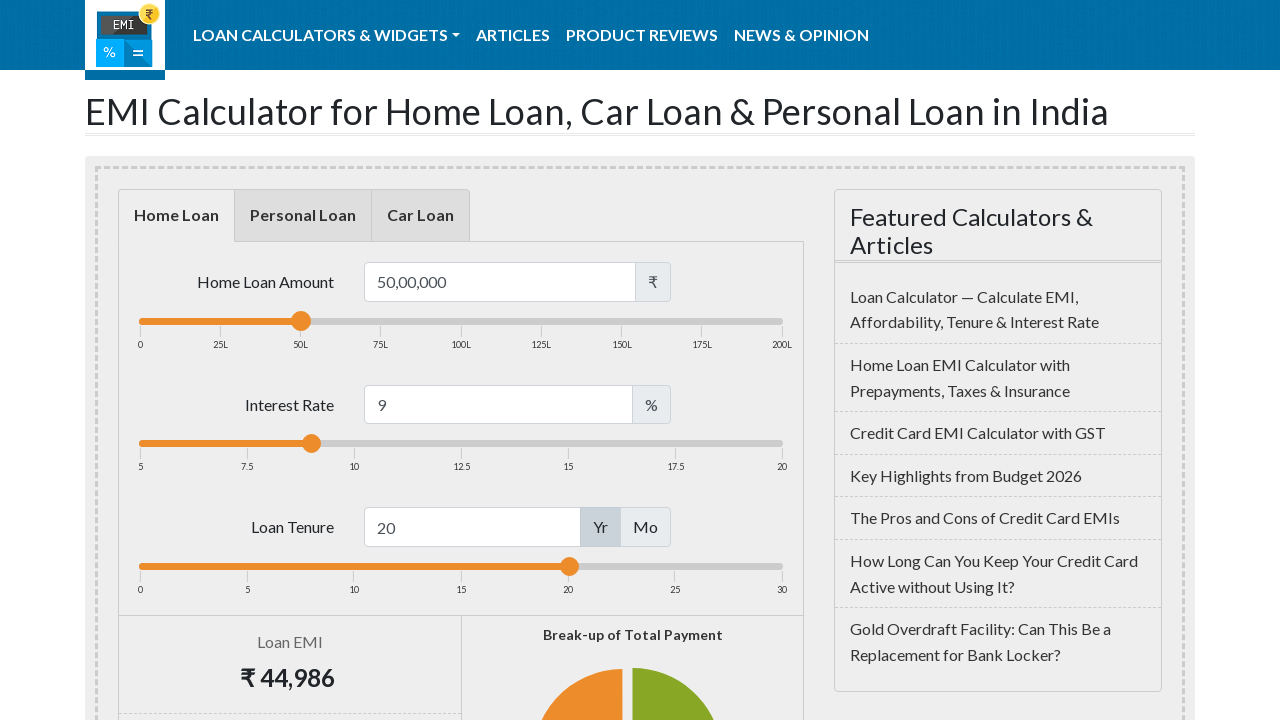

Clicked on personal loan tab at (303, 216) on #personal-loan
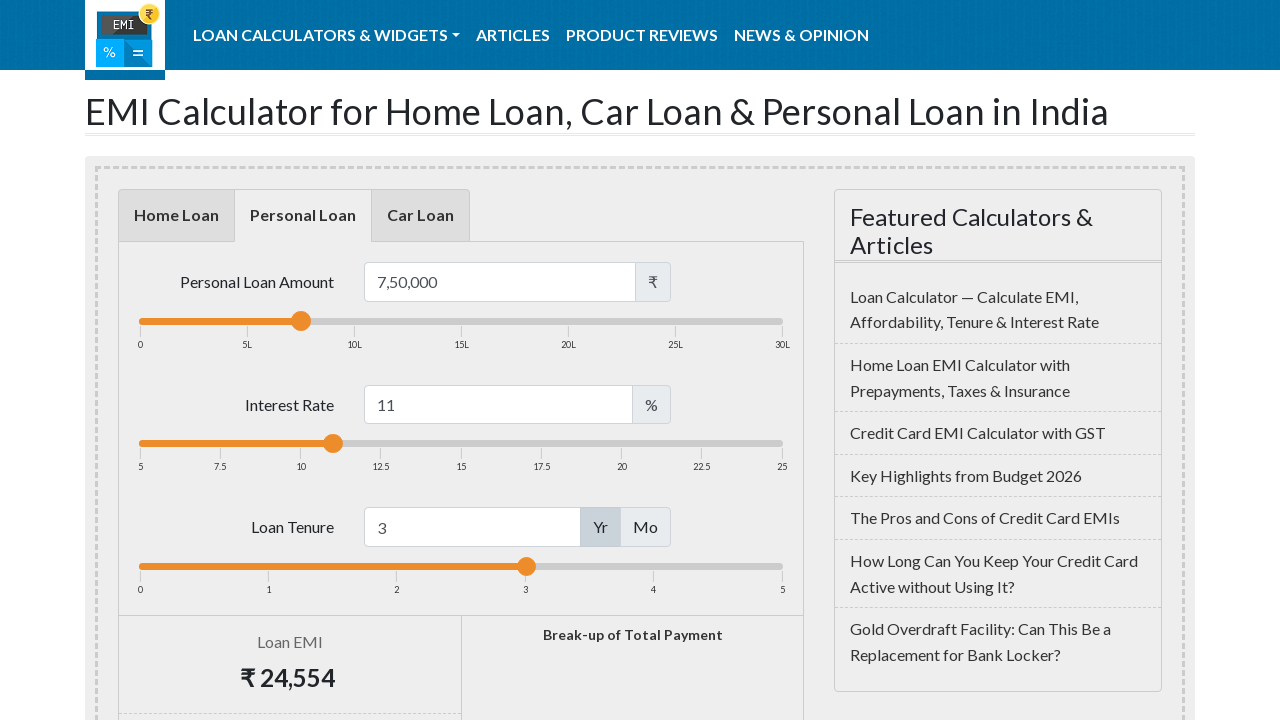

Moved mouse to loan amount slider center at (461, 321)
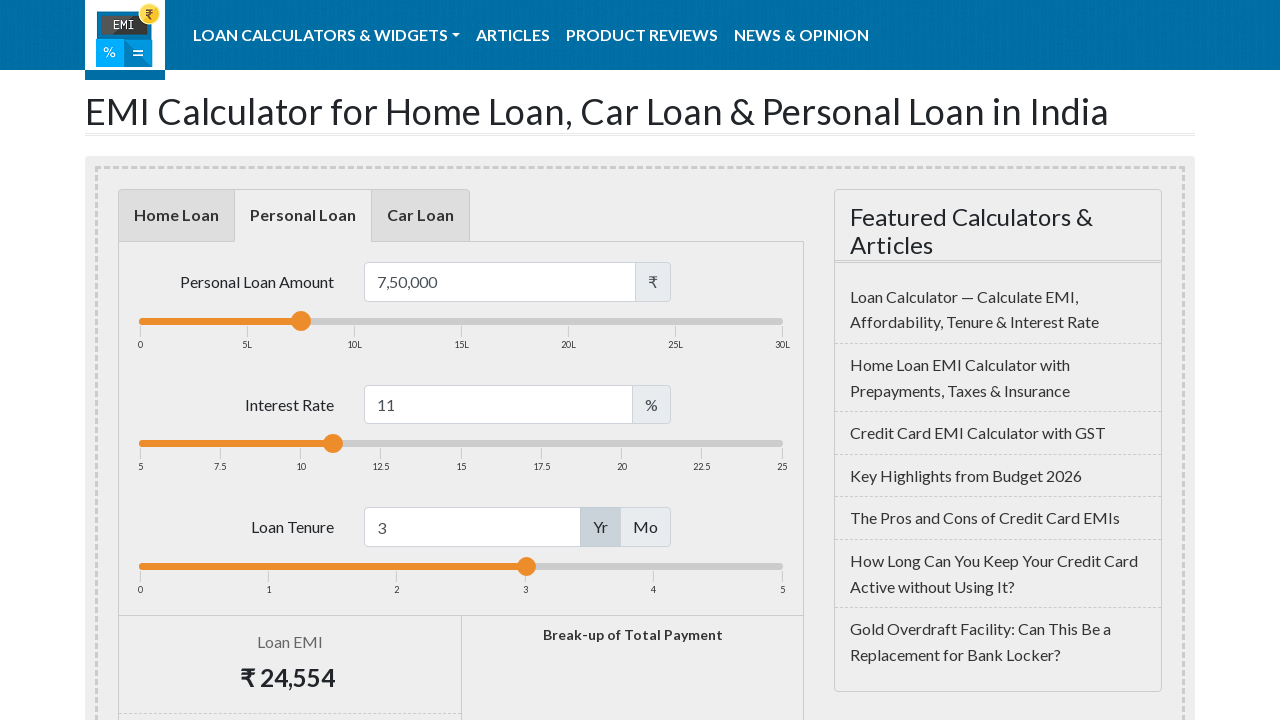

Pressed mouse button down on loan amount slider at (461, 321)
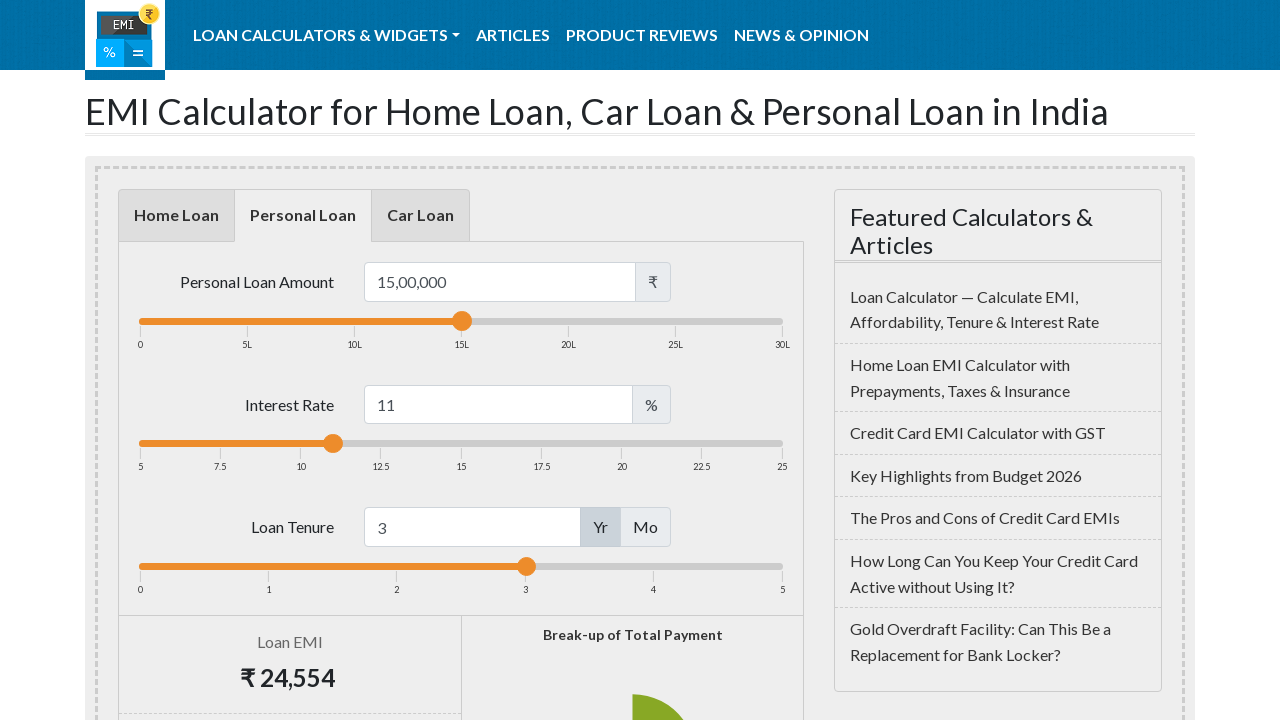

Dragged loan amount slider to the right by 50 pixels at (511, 321)
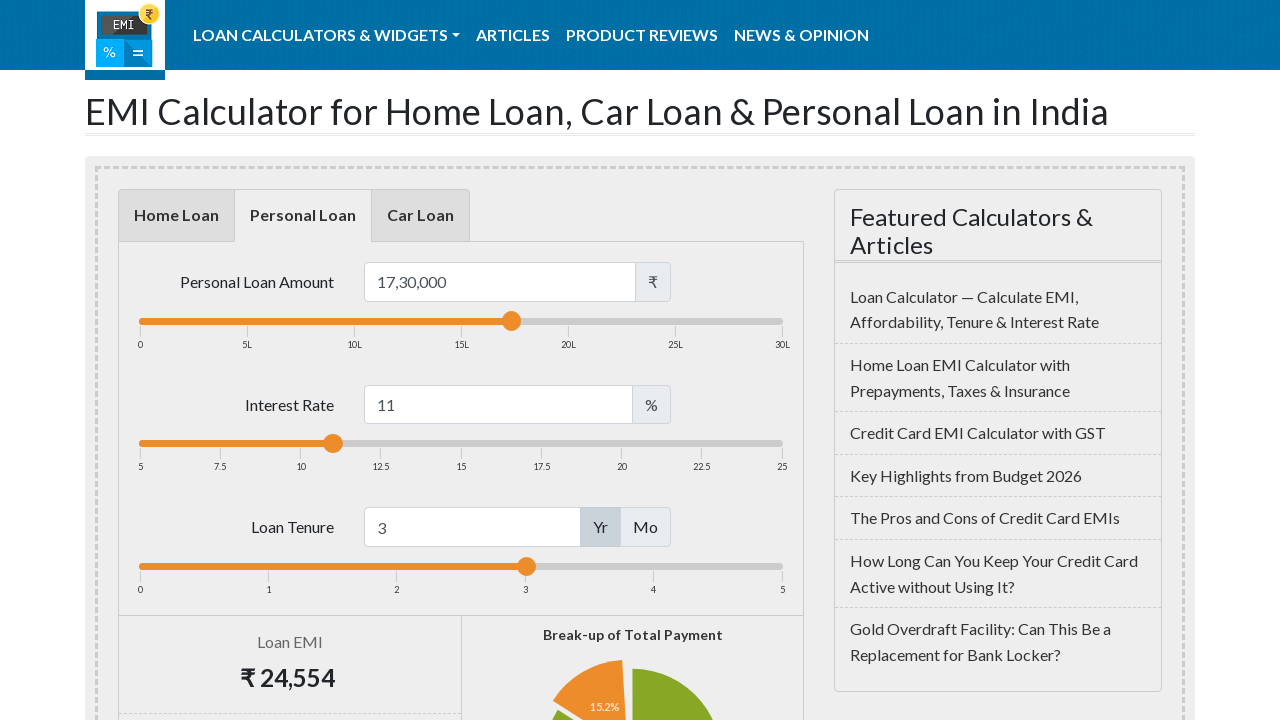

Released mouse button on loan amount slider at (511, 321)
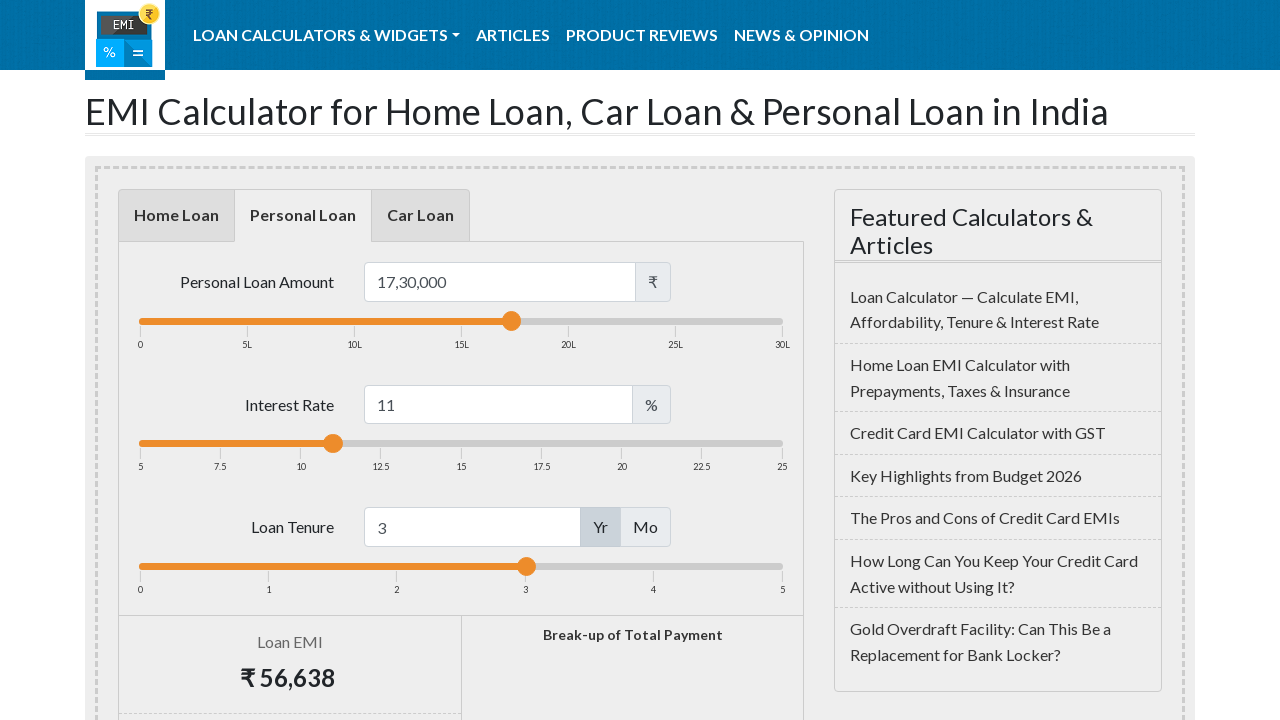

Moved mouse to loan interest slider center at (461, 444)
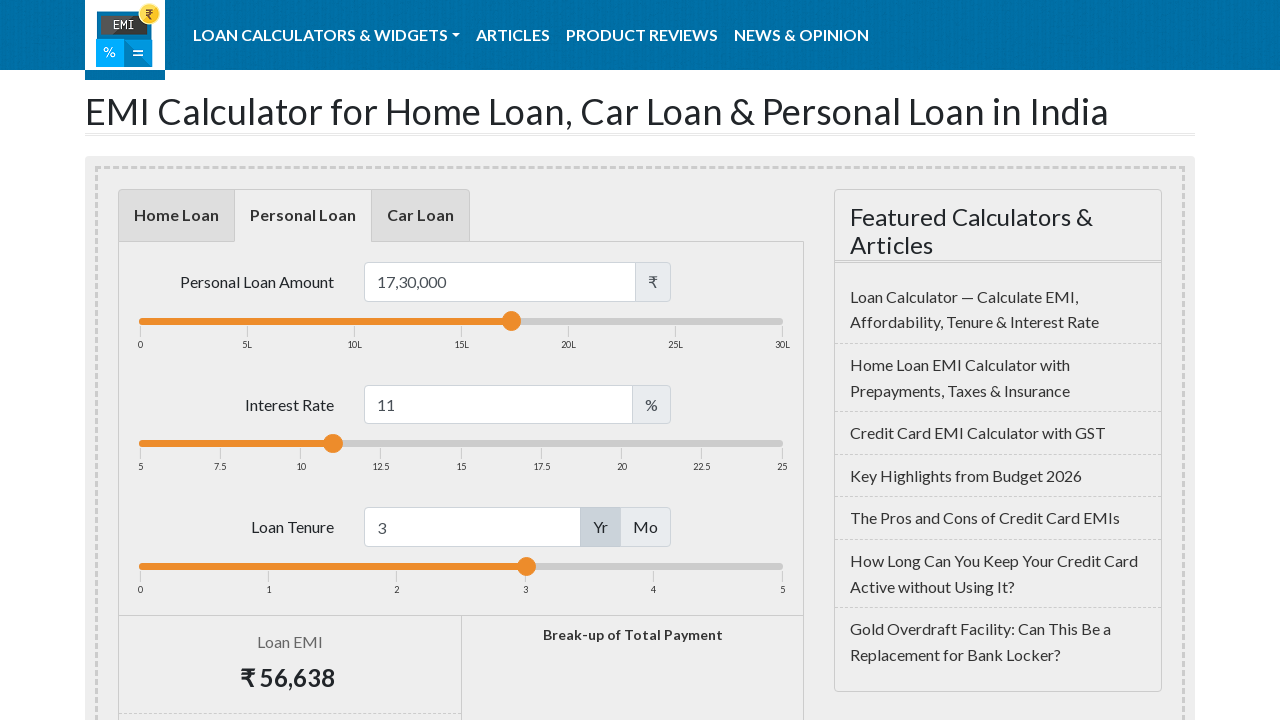

Pressed mouse button down on loan interest slider at (461, 444)
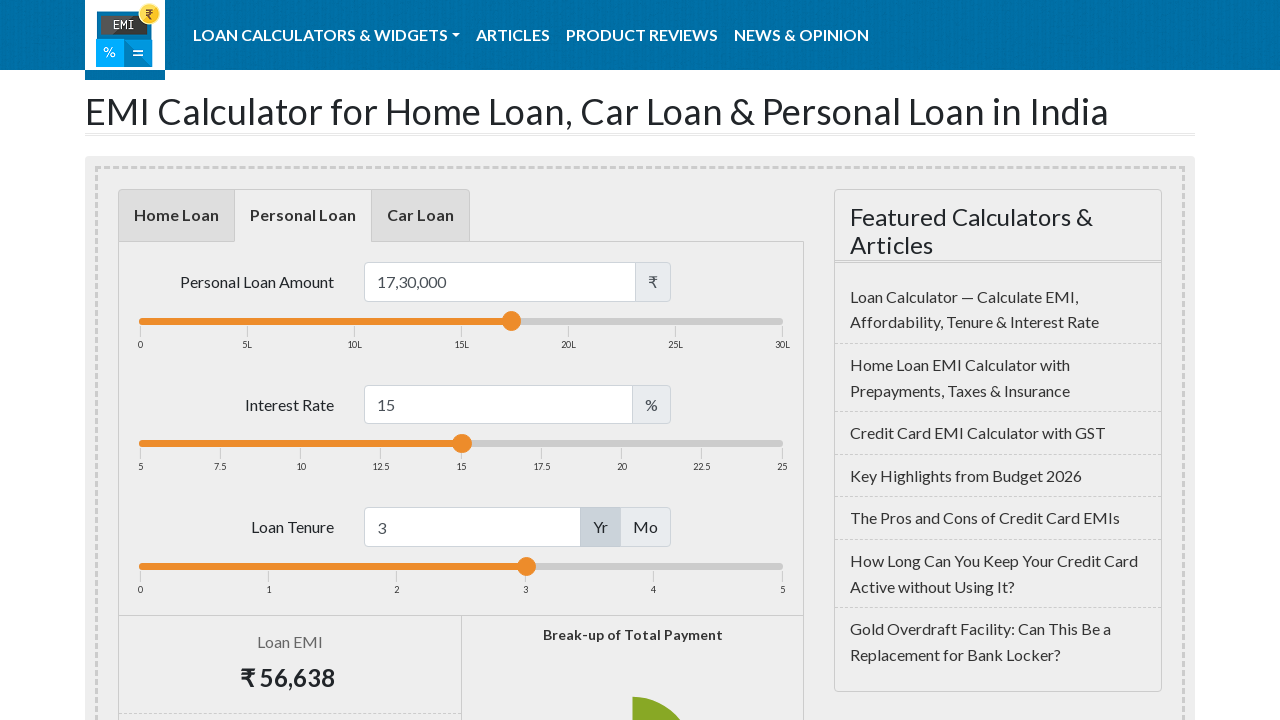

Dragged loan interest slider to the right by 10 pixels at (471, 444)
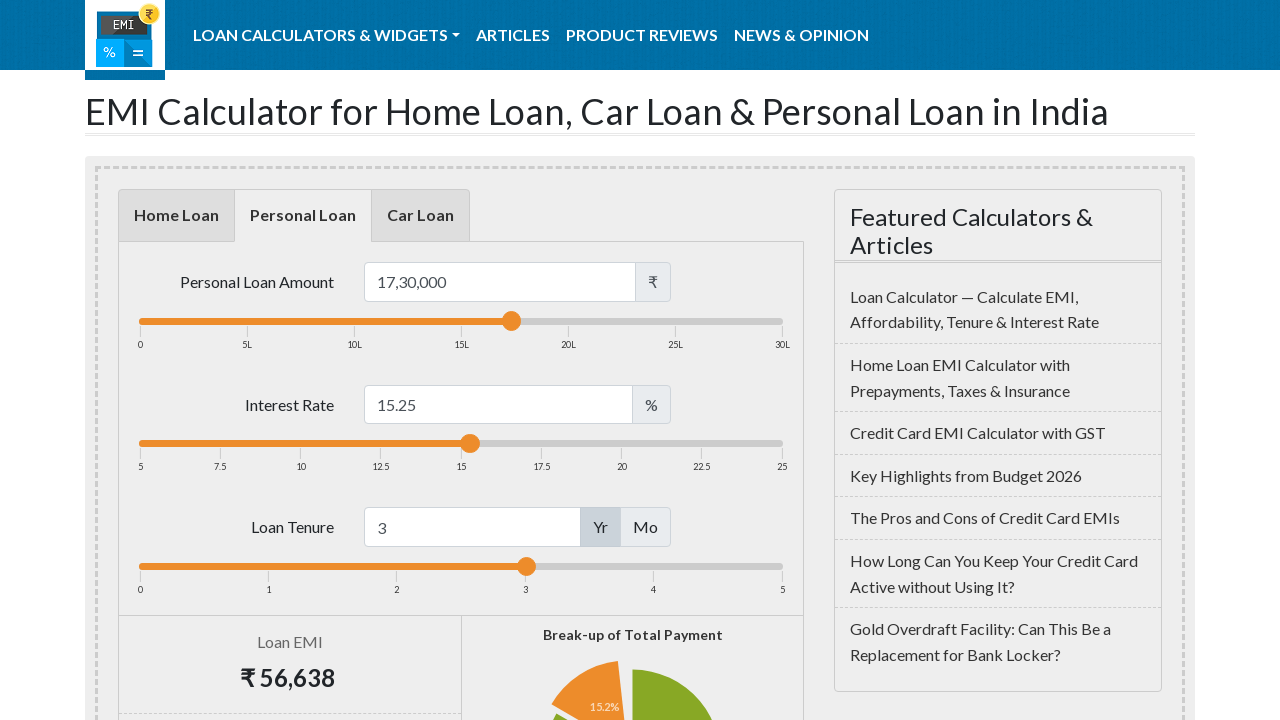

Released mouse button on loan interest slider at (471, 444)
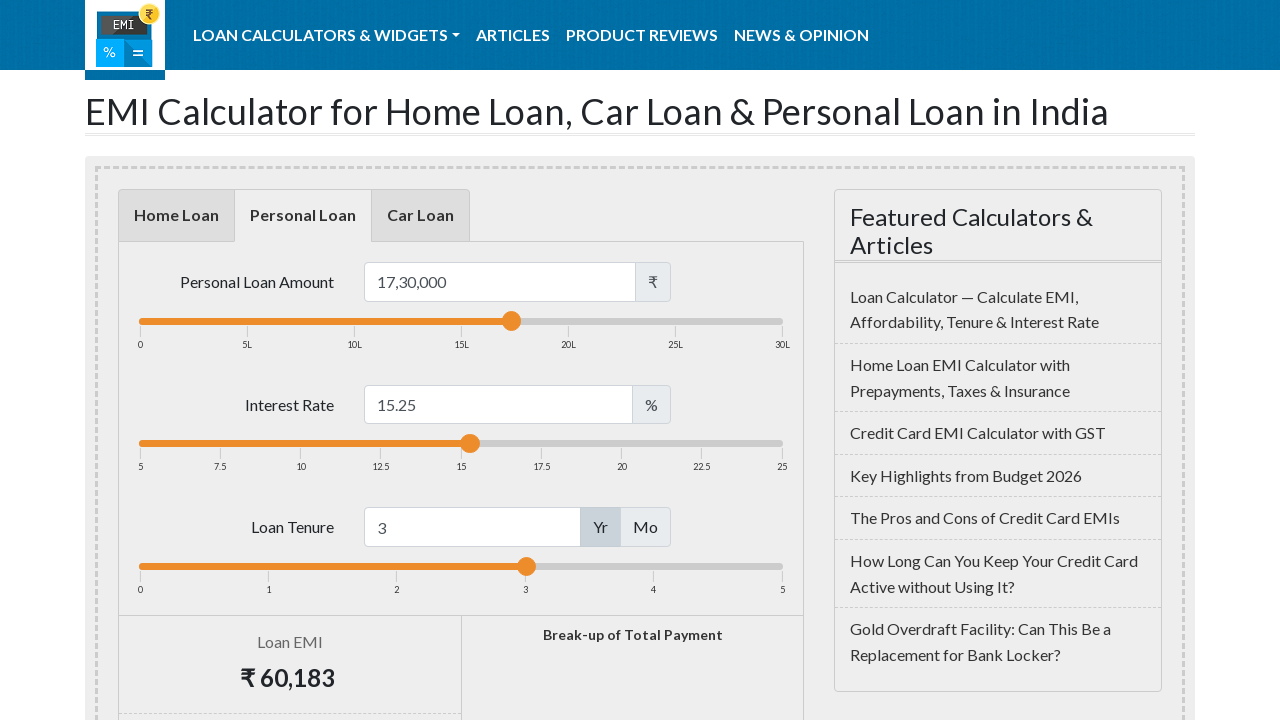

Moved mouse to loan term slider center at (461, 566)
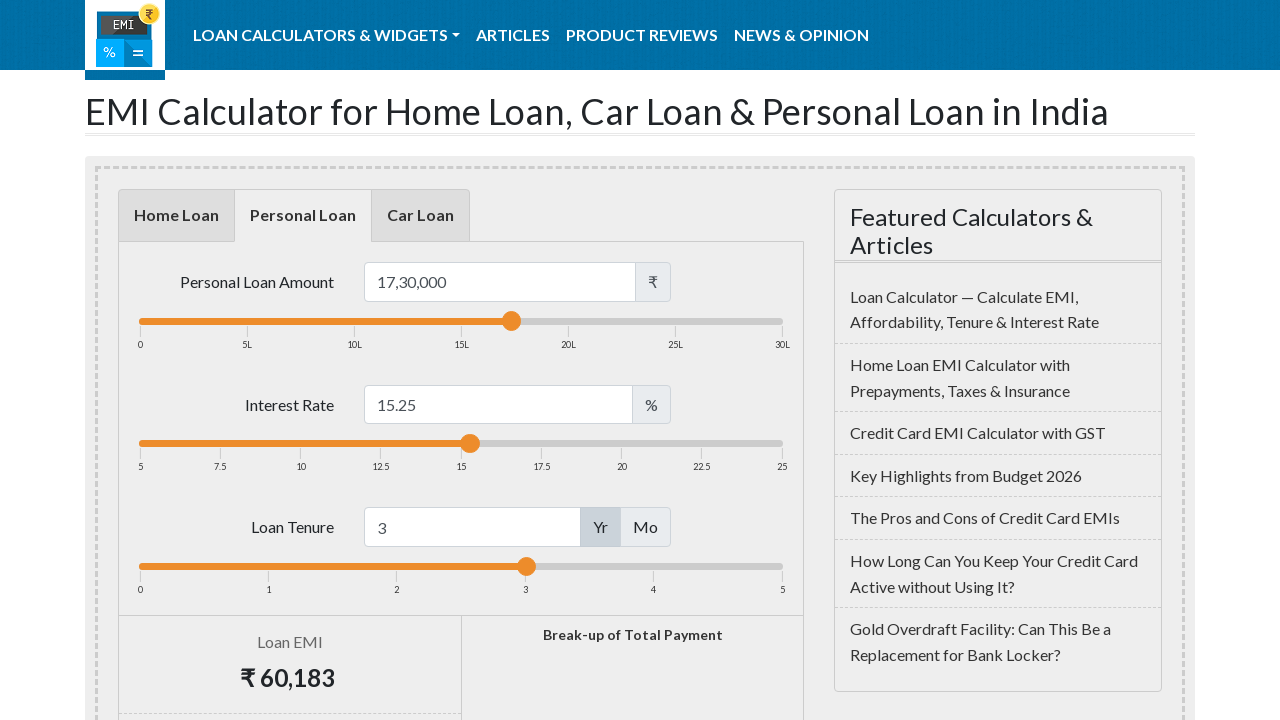

Pressed mouse button down on loan term slider at (461, 566)
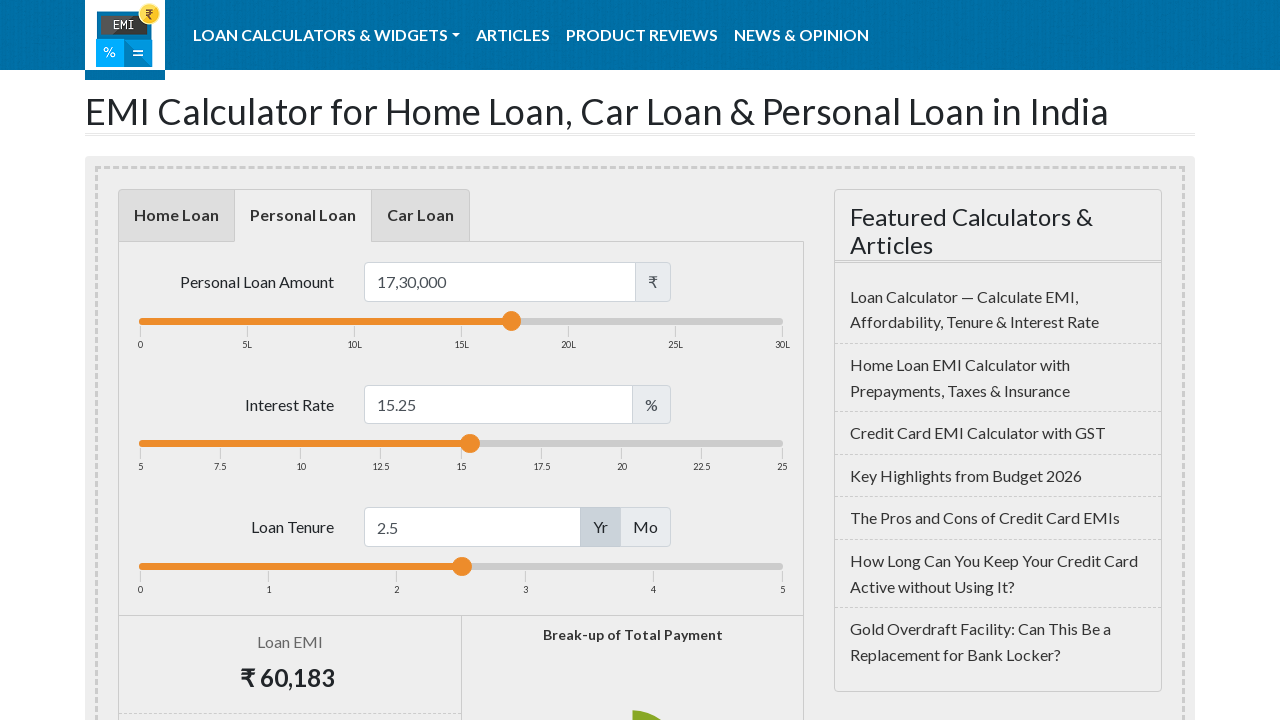

Dragged loan term slider to the right by 67 pixels at (528, 566)
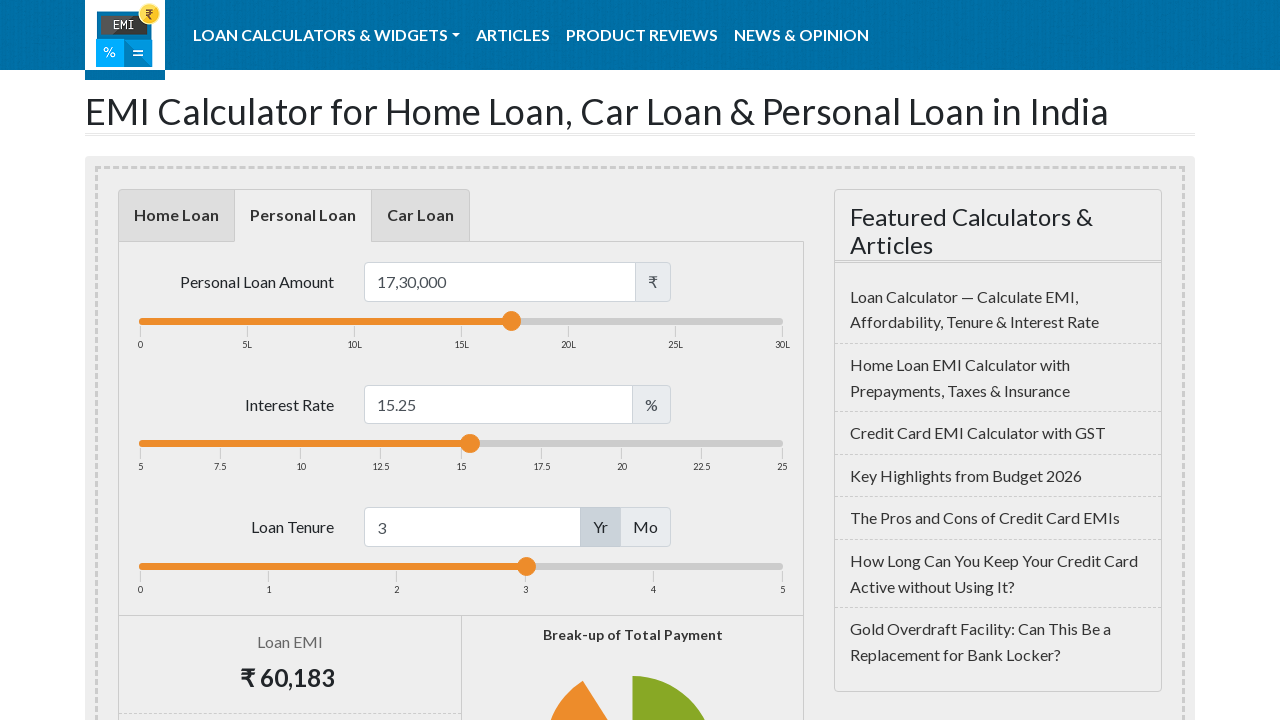

Released mouse button on loan term slider at (528, 566)
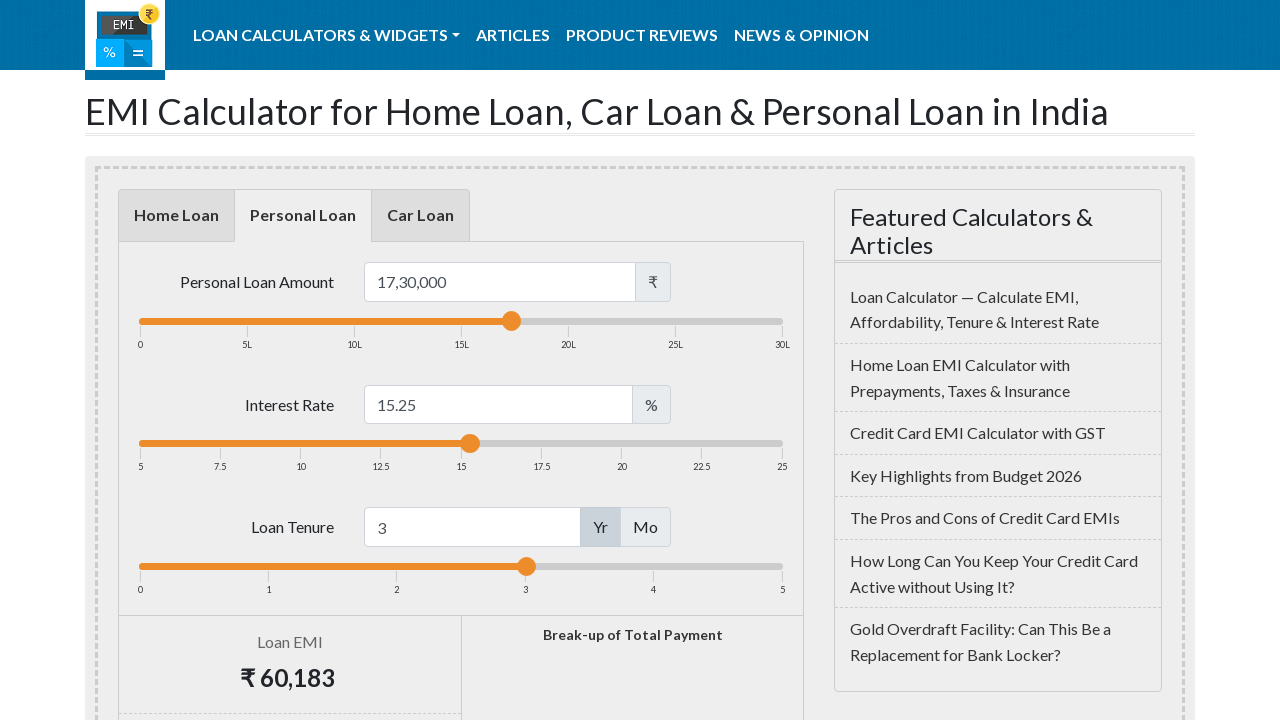

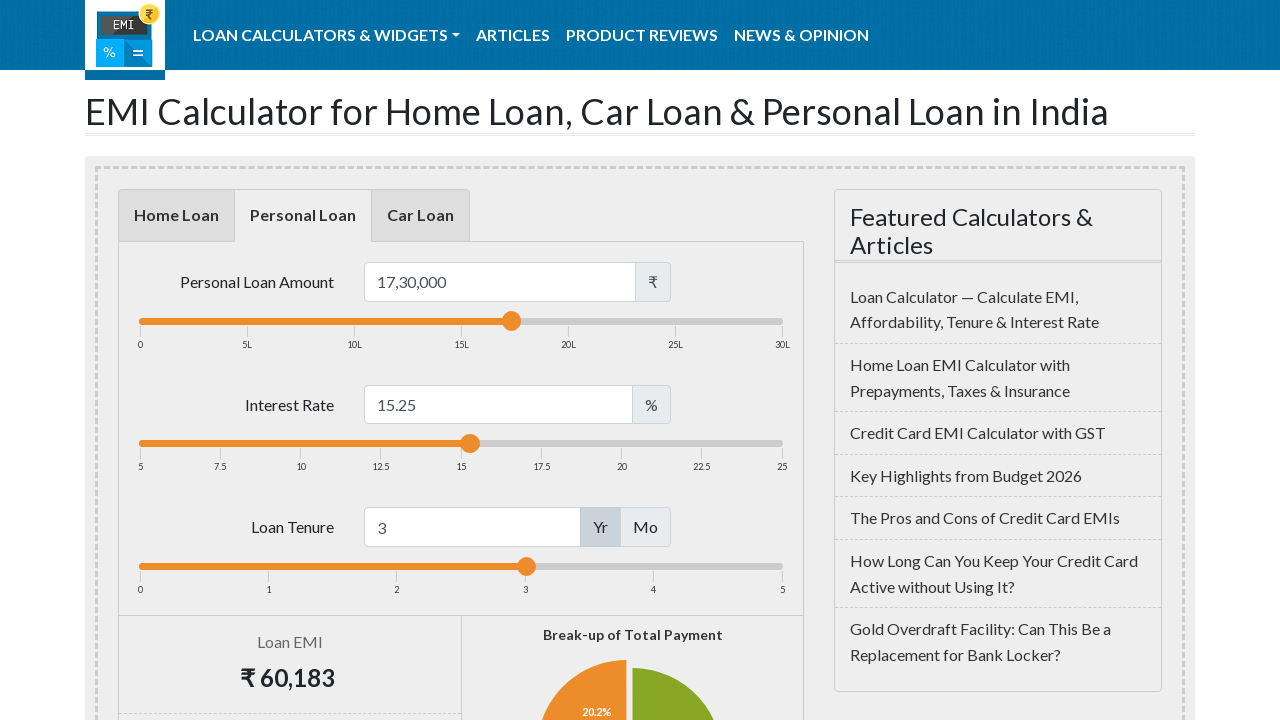